Tests the race search functionality on a Japanese horse racing database by selecting track type filters, setting results per page to 100, and submitting the search form to verify results are displayed.

Starting URL: http://db.netkeiba.com/?pid=race_search_detail

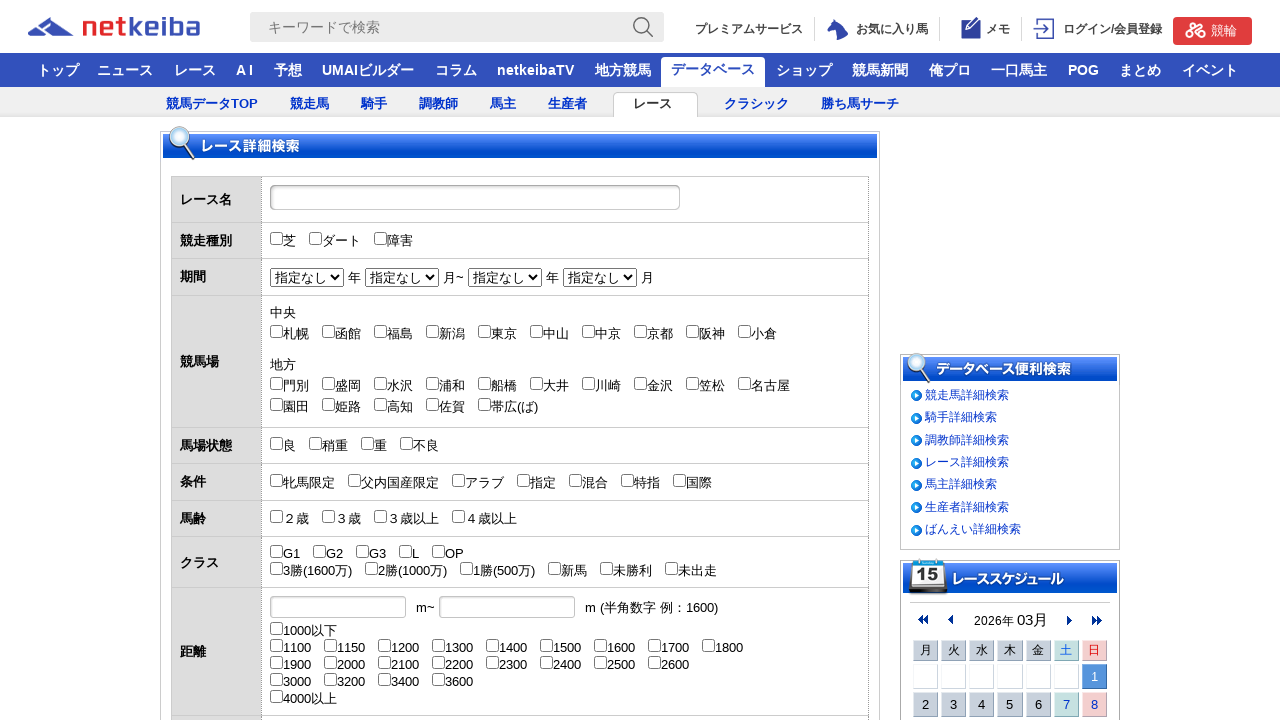

Clicked turf track type checkbox (芝) at (276, 239) on #check_track_1
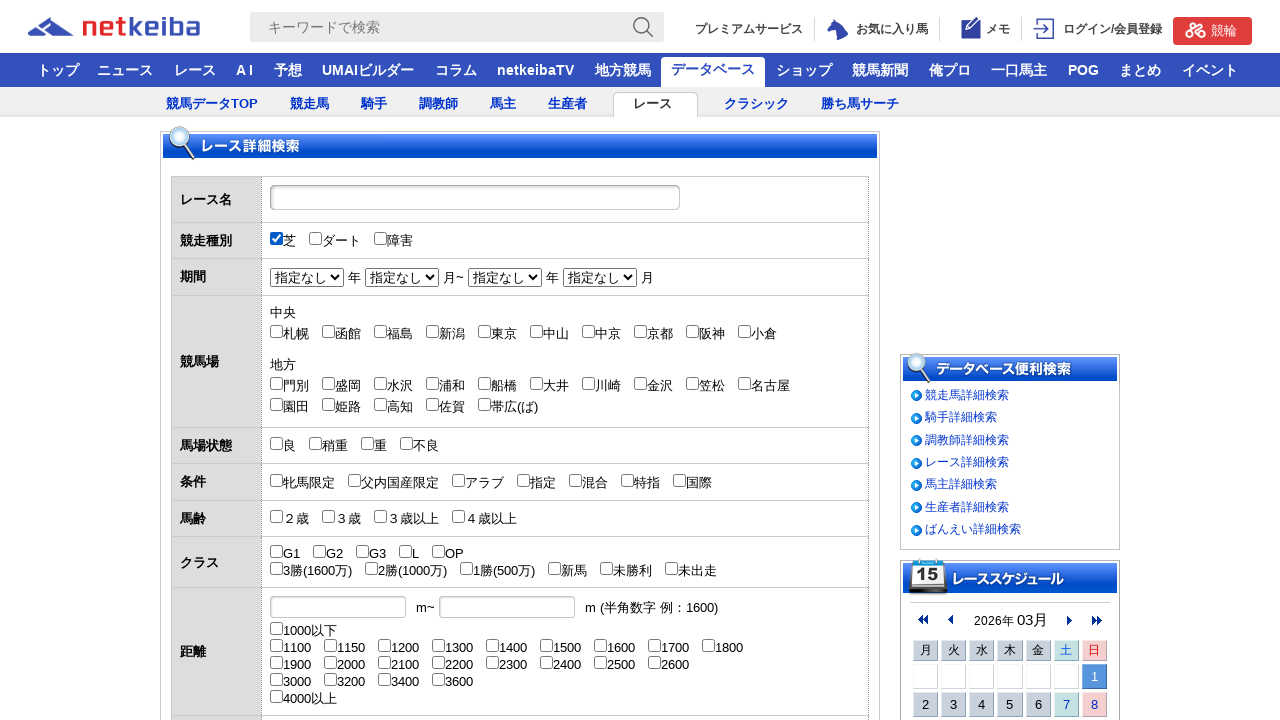

Clicked dirt track type checkbox (ダート) at (315, 239) on #check_track_2
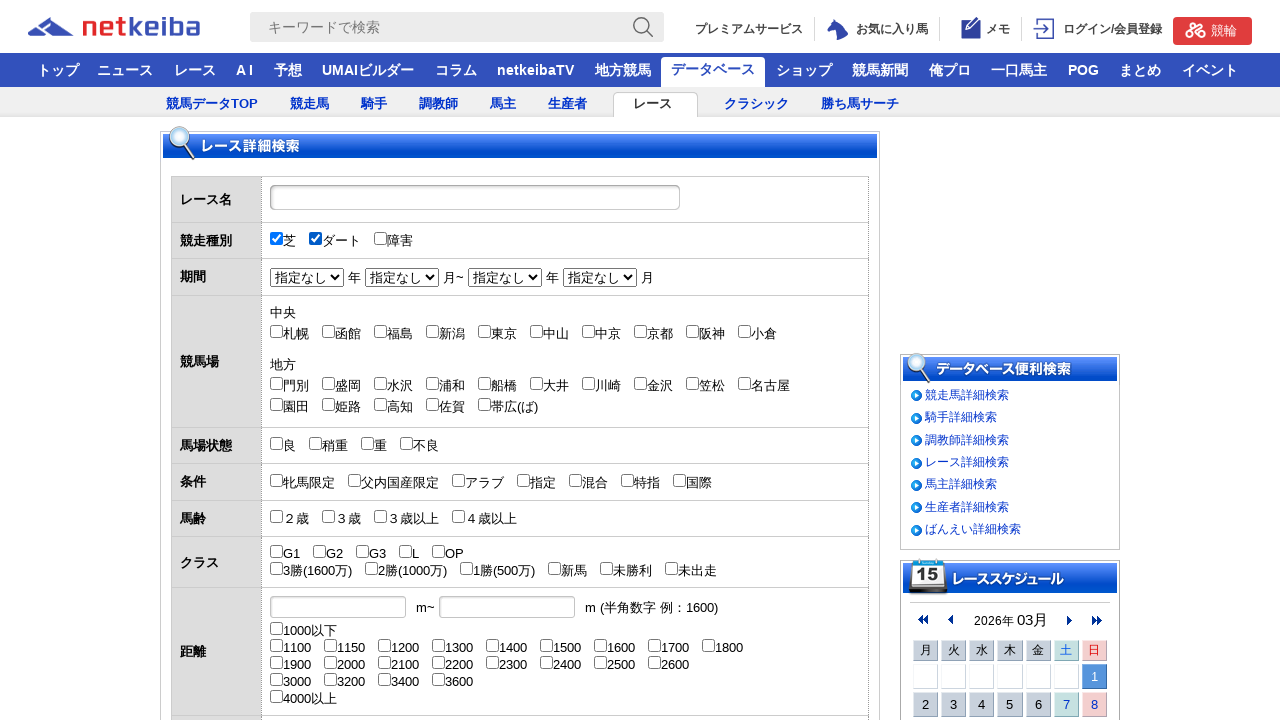

Clicked steeplechase track type checkbox (障害) at (380, 239) on #check_track_3
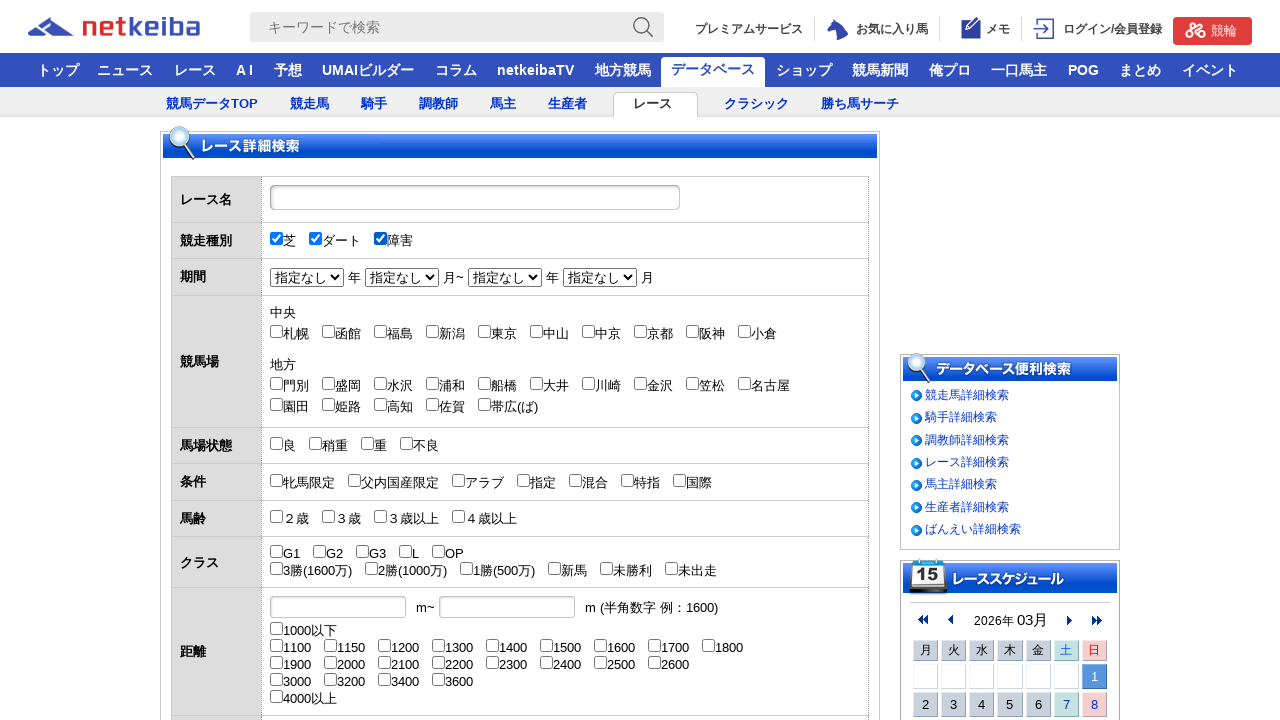

Selected 100 results per page from dropdown on #db_search_detail_form > form > table > tbody > tr:nth-child(11) > td > select
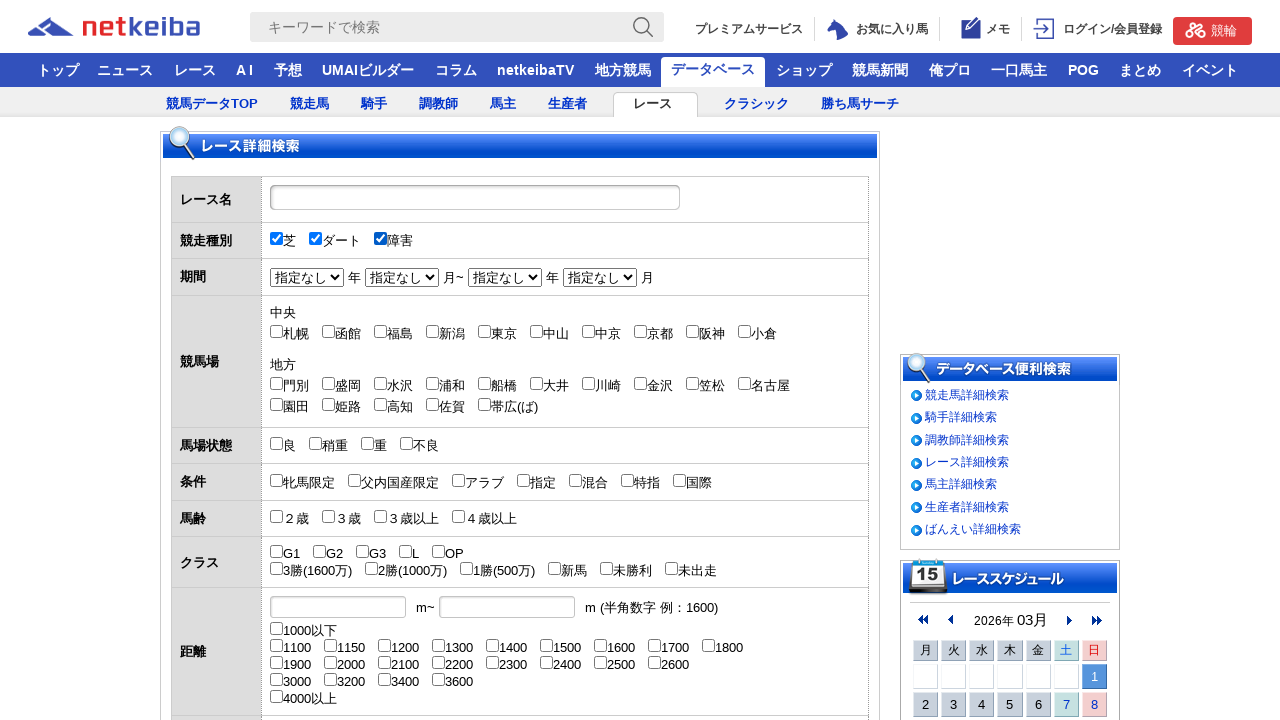

Clicked search submit button at (492, 360) on xpath=//*[@id="db_search_detail_form"]/form/div/input[1]
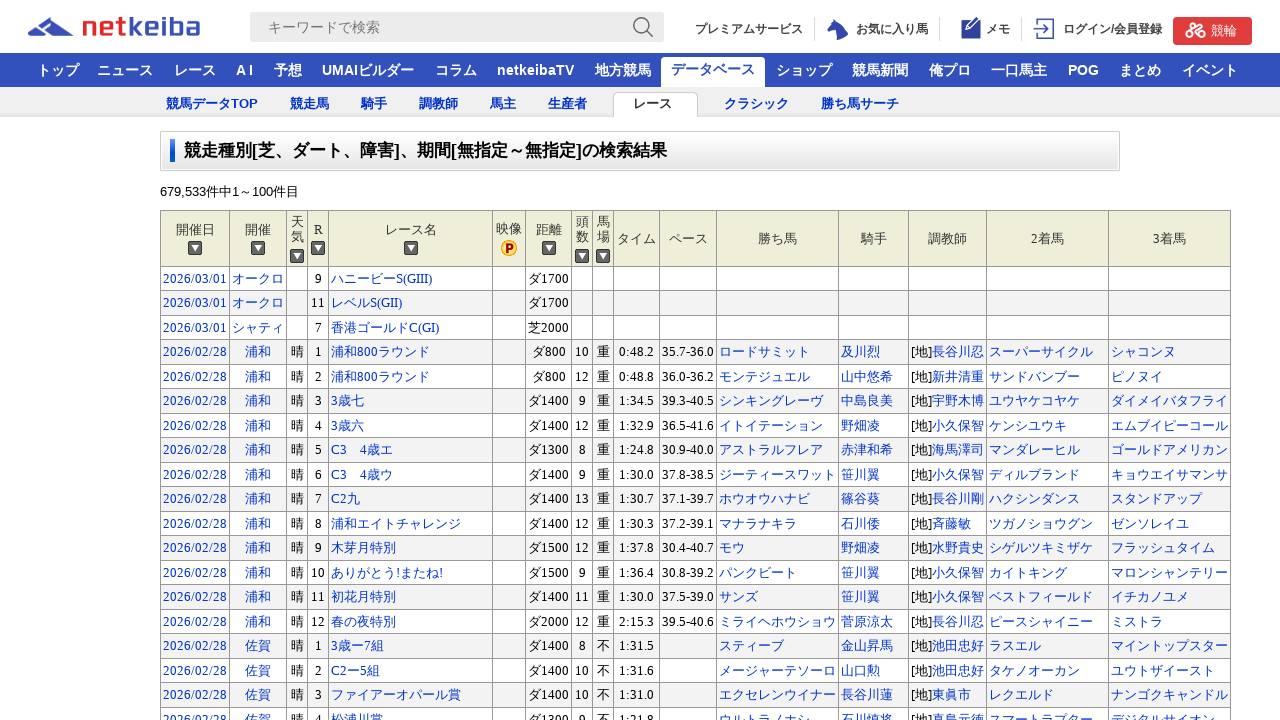

Search results page loaded with heading
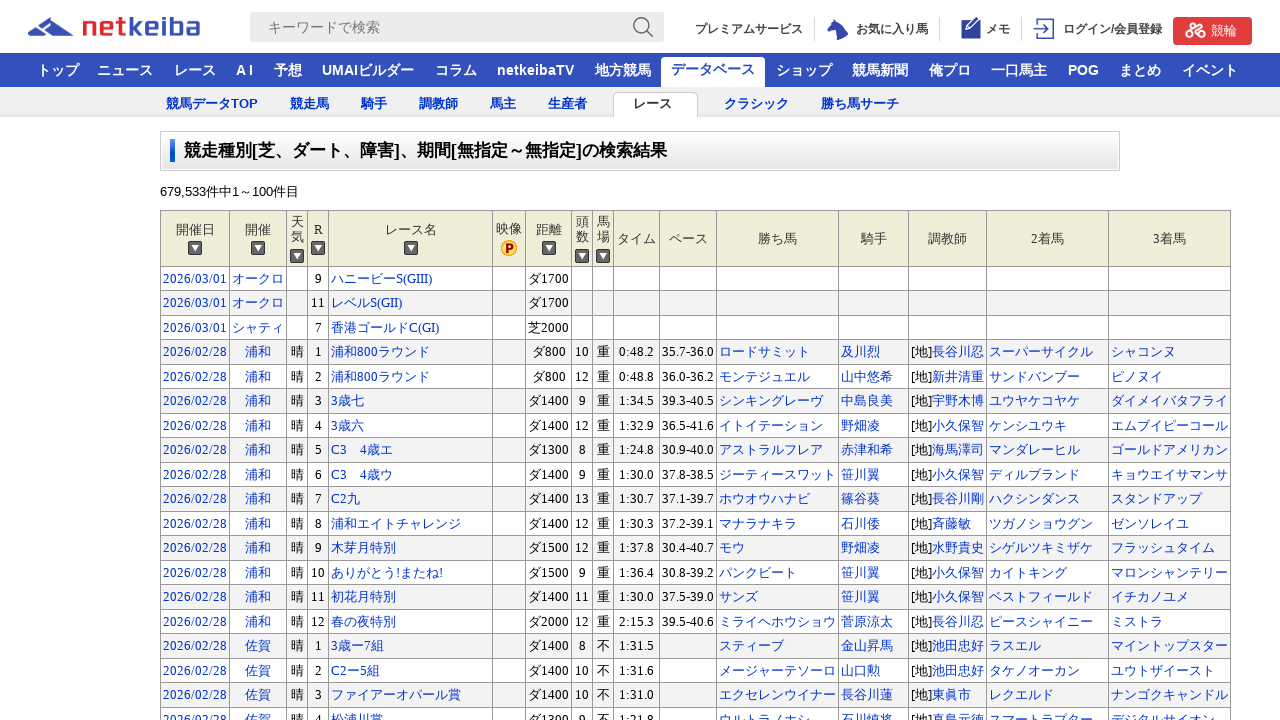

Race results table is displayed
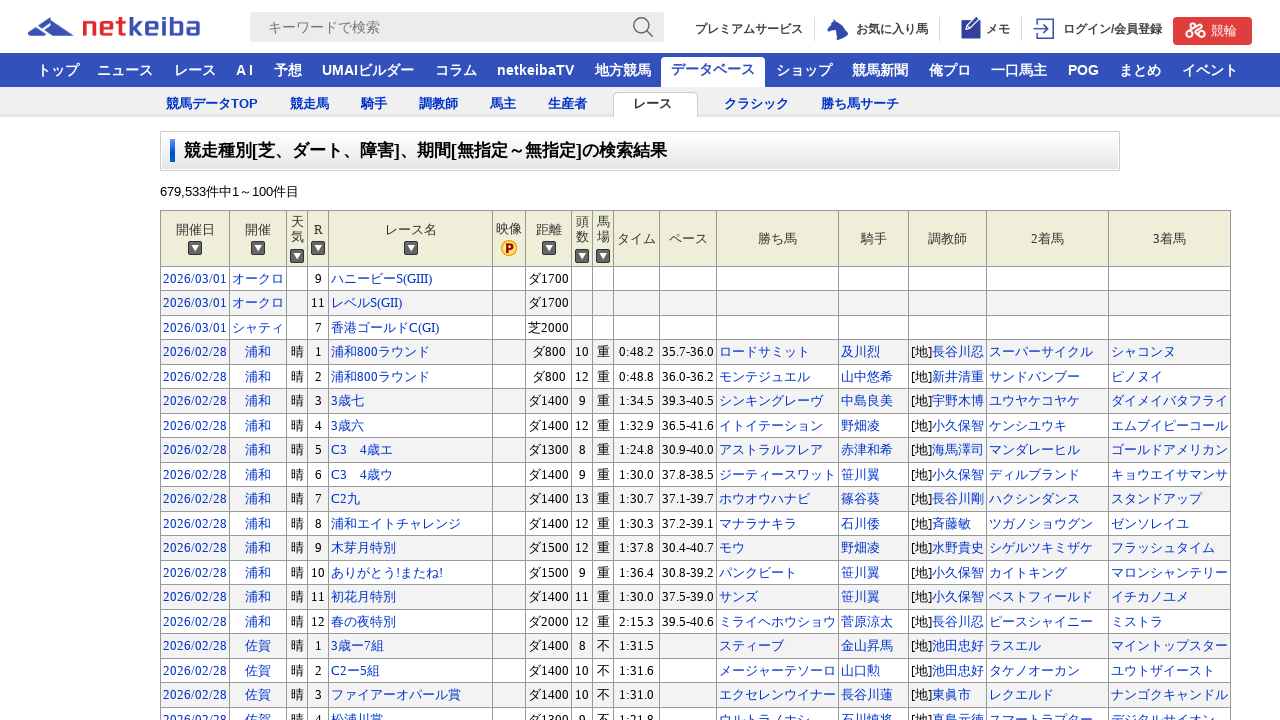

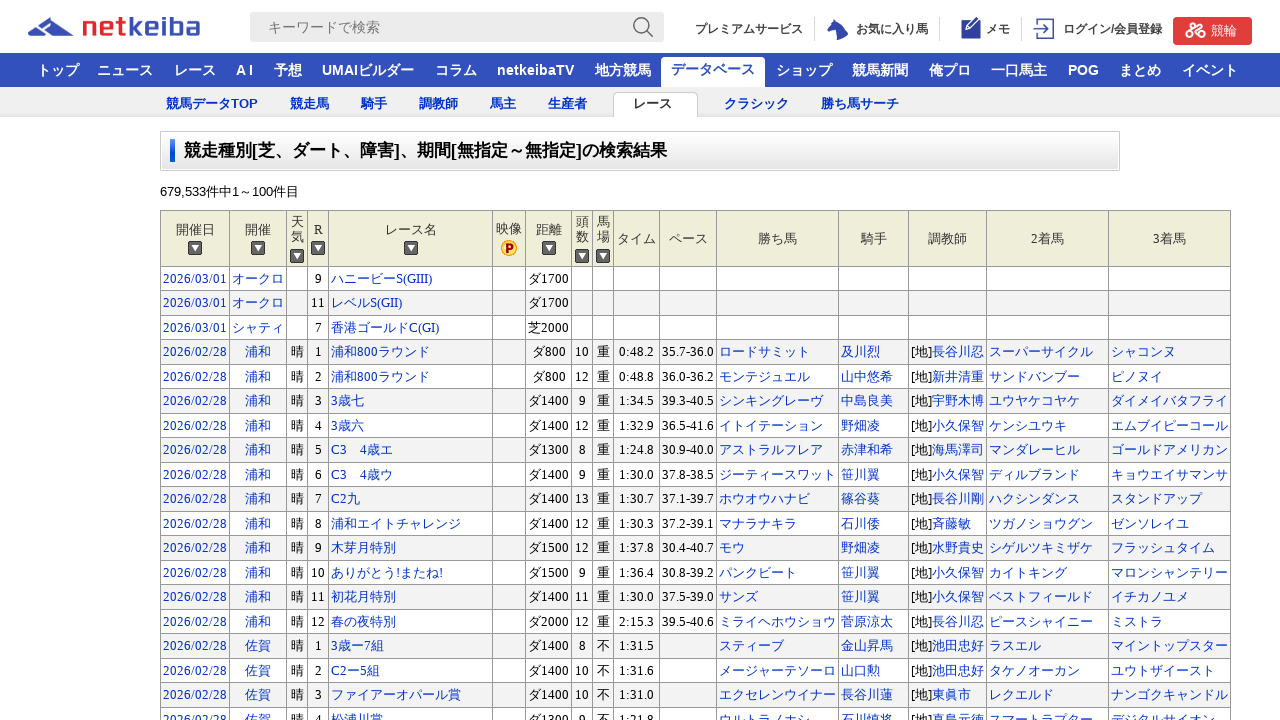